Tests table sorting functionality by clicking on the column header, verifying the sort order, and then searching for a specific item ("Rice") across multiple pages to retrieve its price

Starting URL: https://rahulshettyacademy.com/seleniumPractise/#/offers

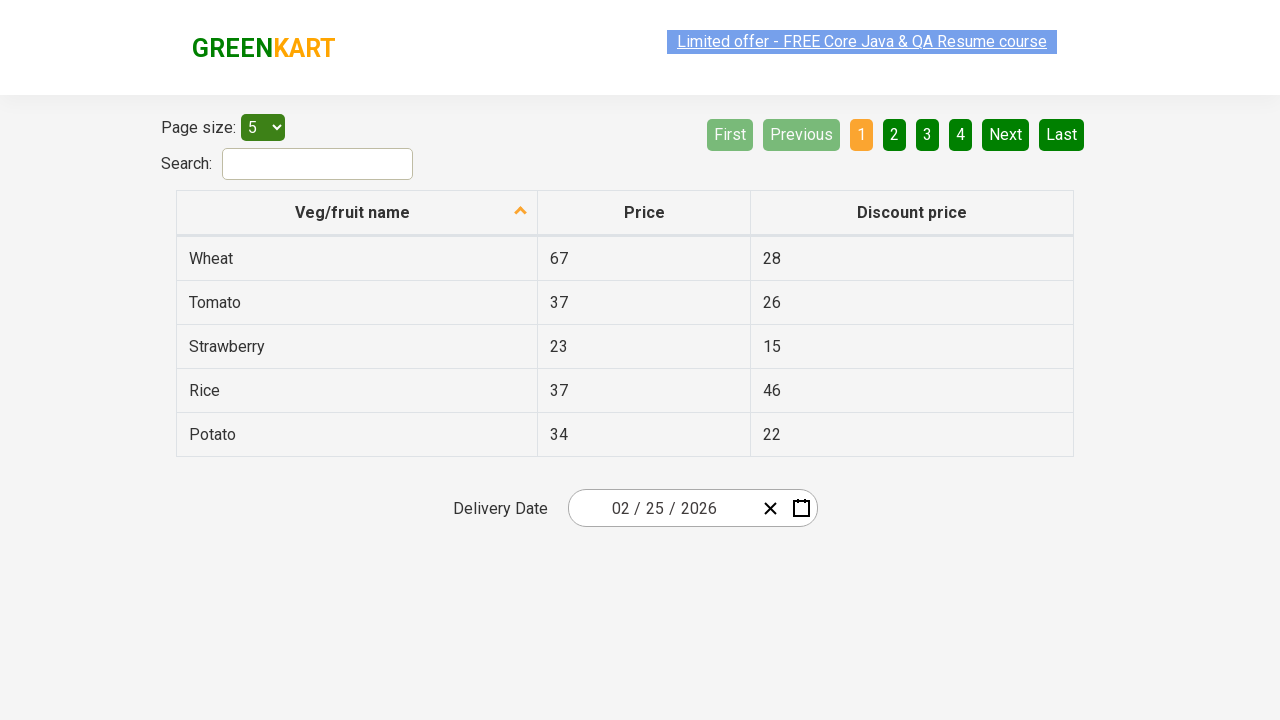

Clicked on Veg/fruit column header to sort the table at (357, 213) on xpath=//th[@role='columnheader' and contains(@aria-label,'Veg/fruit')]
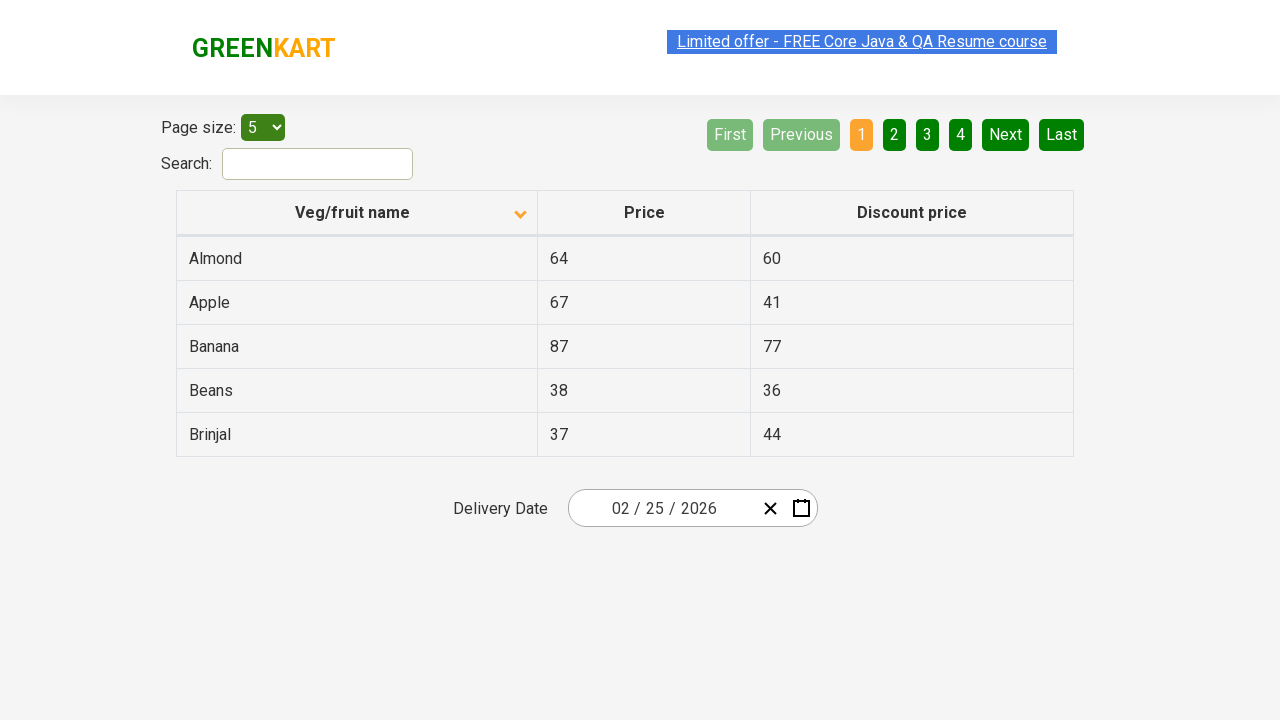

Retrieved all items from the first column
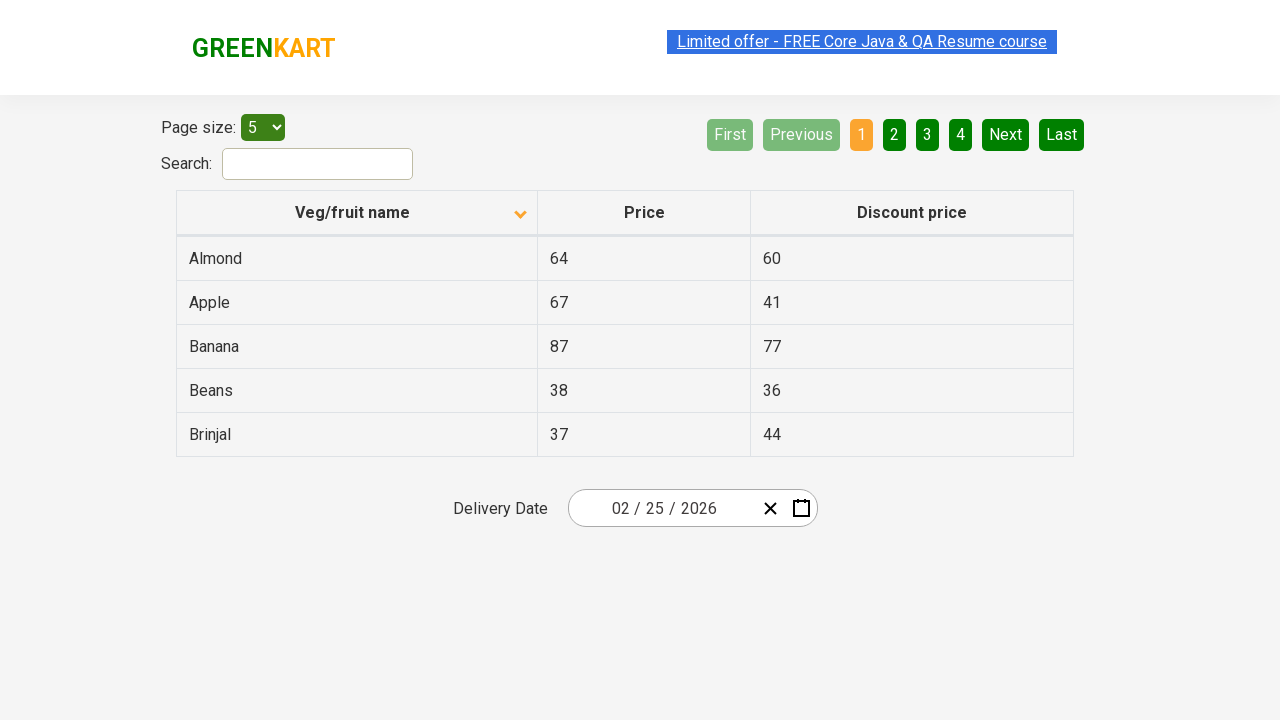

Verified that the table is sorted alphabetically
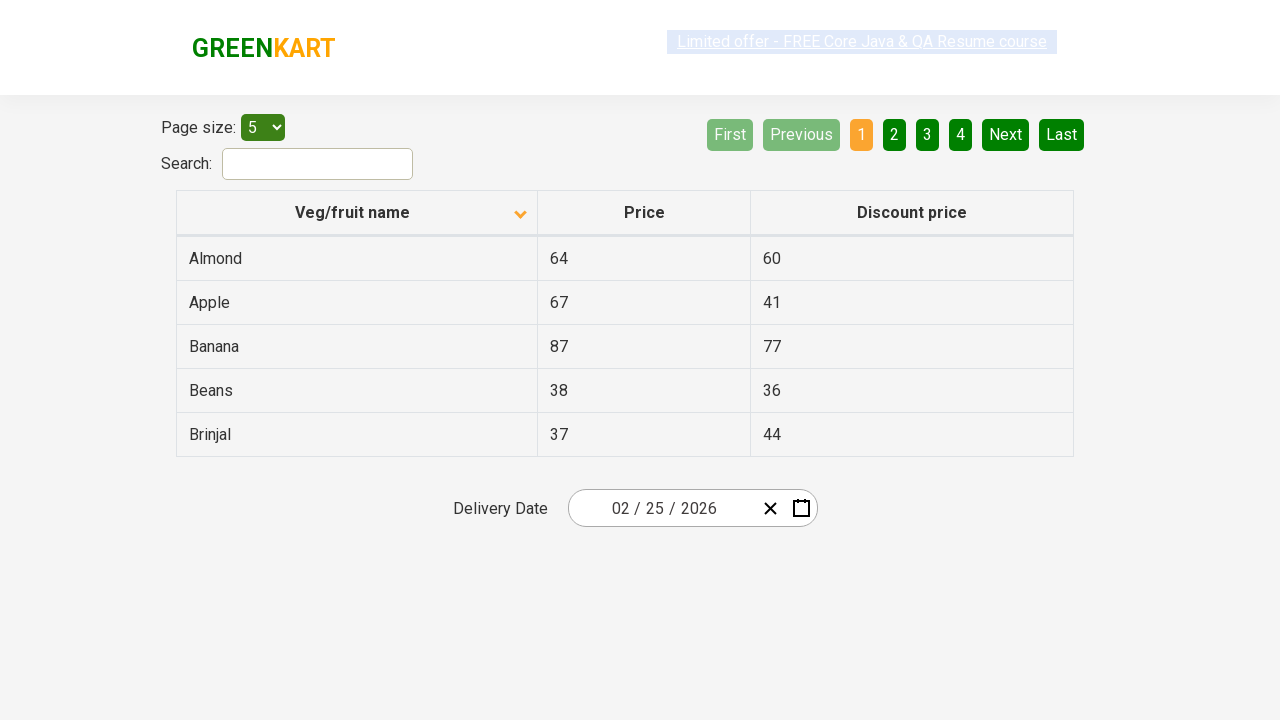

Retrieved all rows from the current page
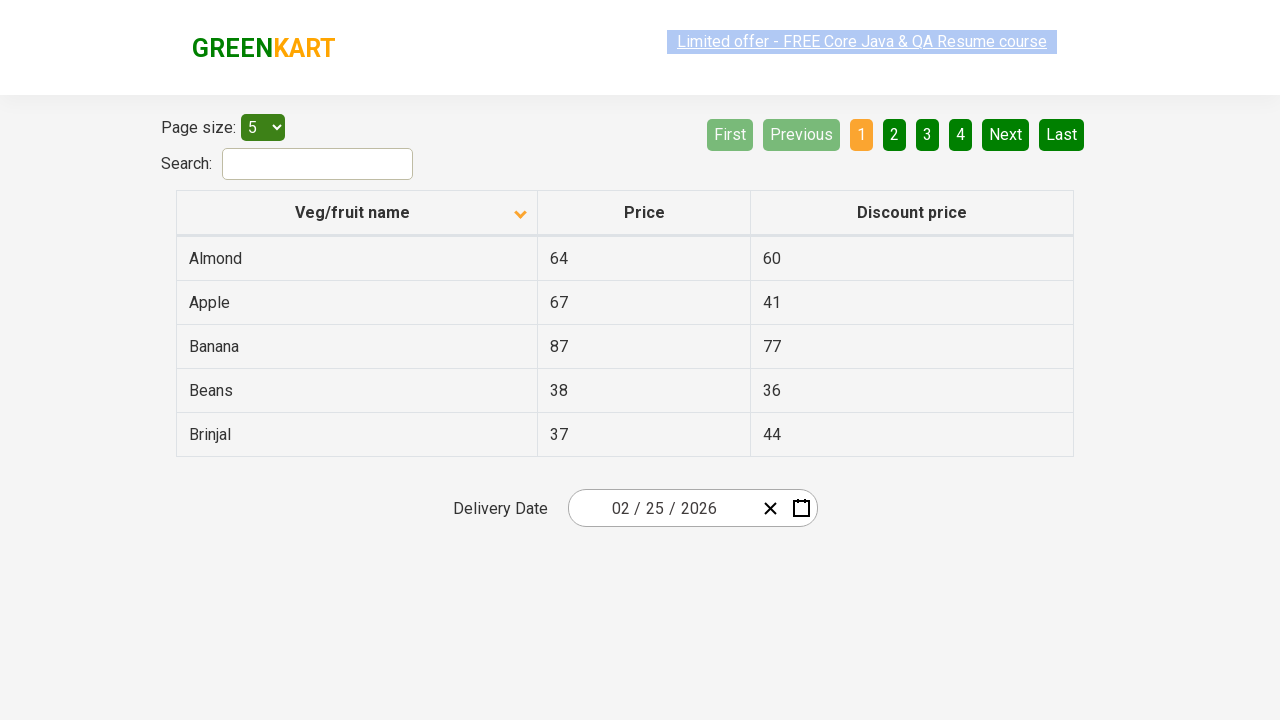

Clicked Next button to navigate to the next page at (1006, 134) on a[aria-label='Next']
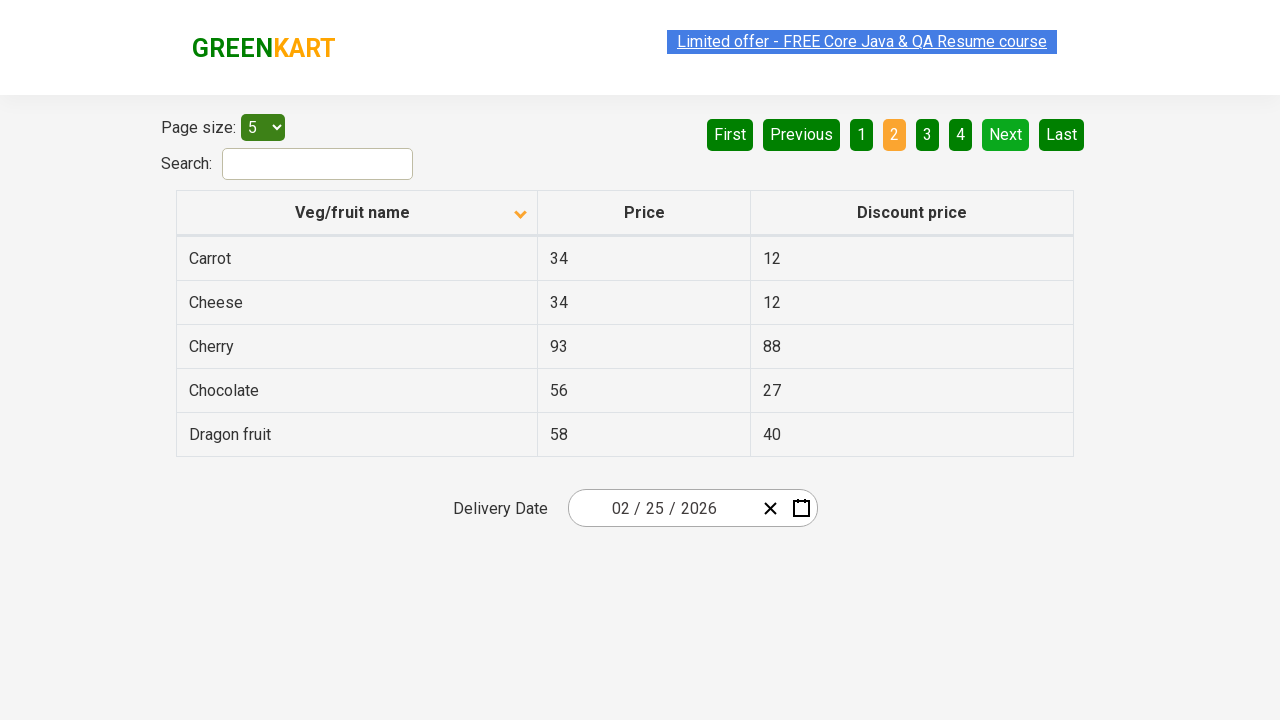

Waited for table to update
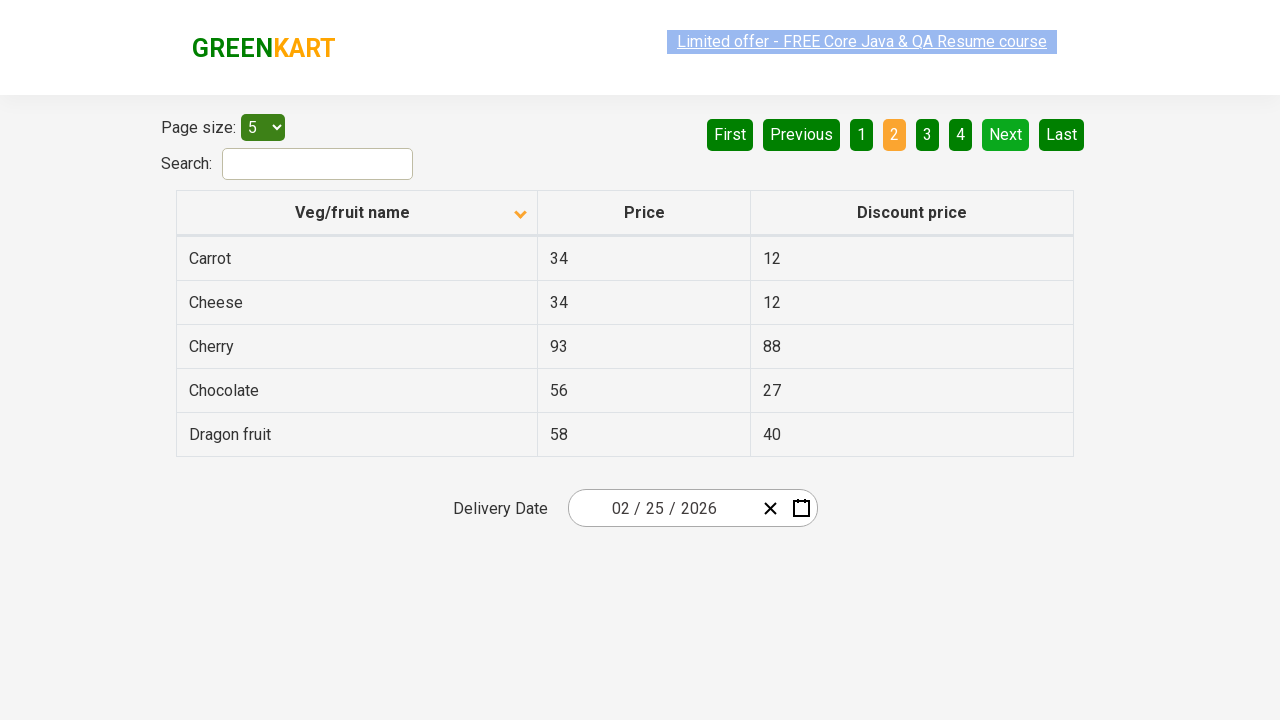

Retrieved all rows from the current page
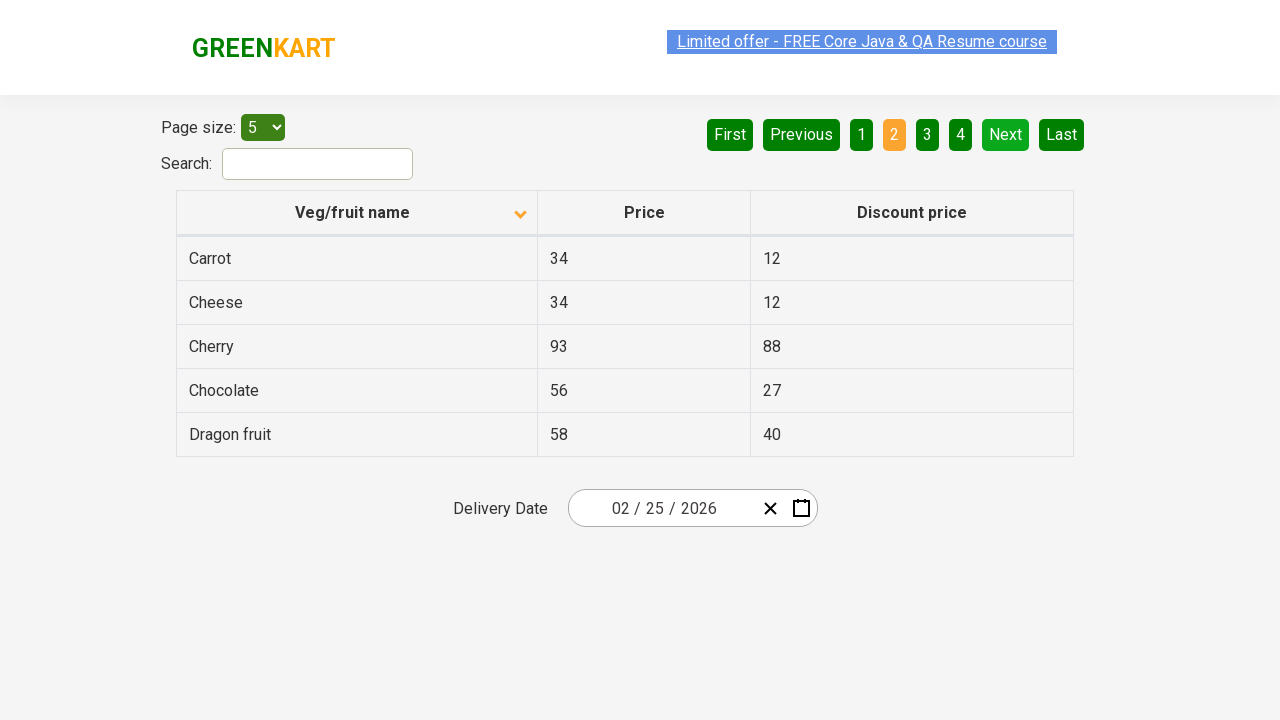

Clicked Next button to navigate to the next page at (1006, 134) on a[aria-label='Next']
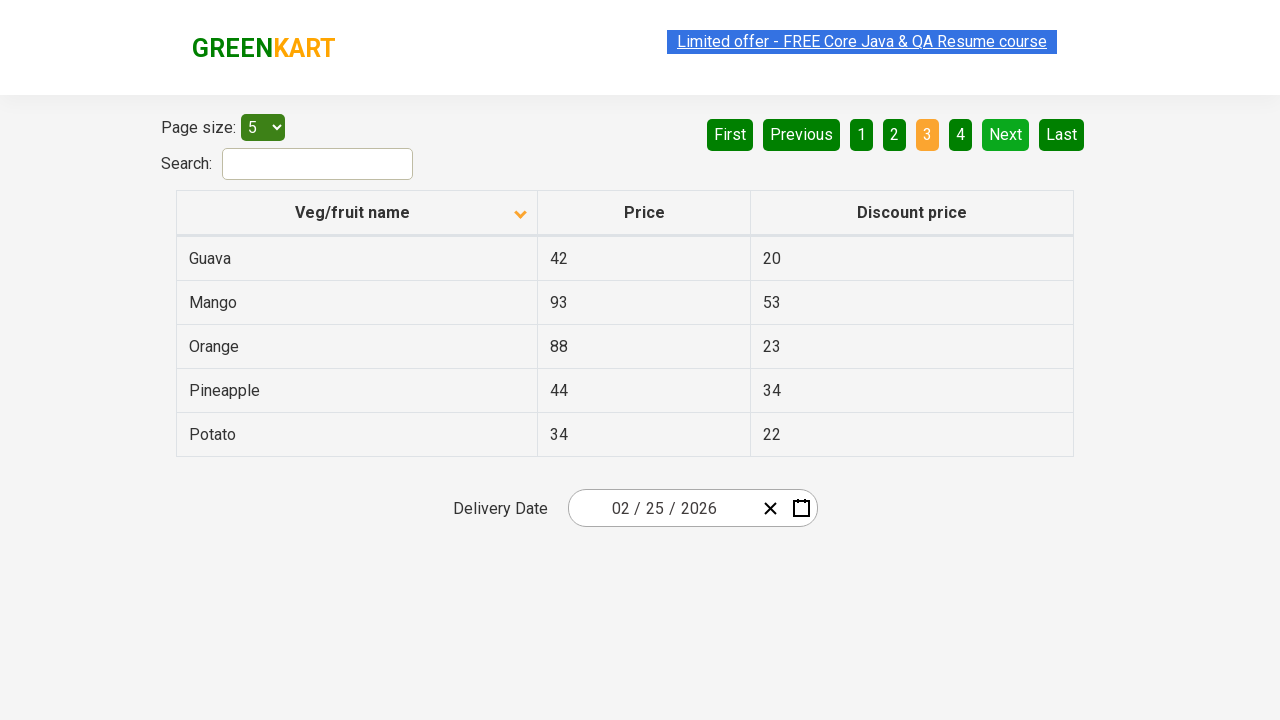

Waited for table to update
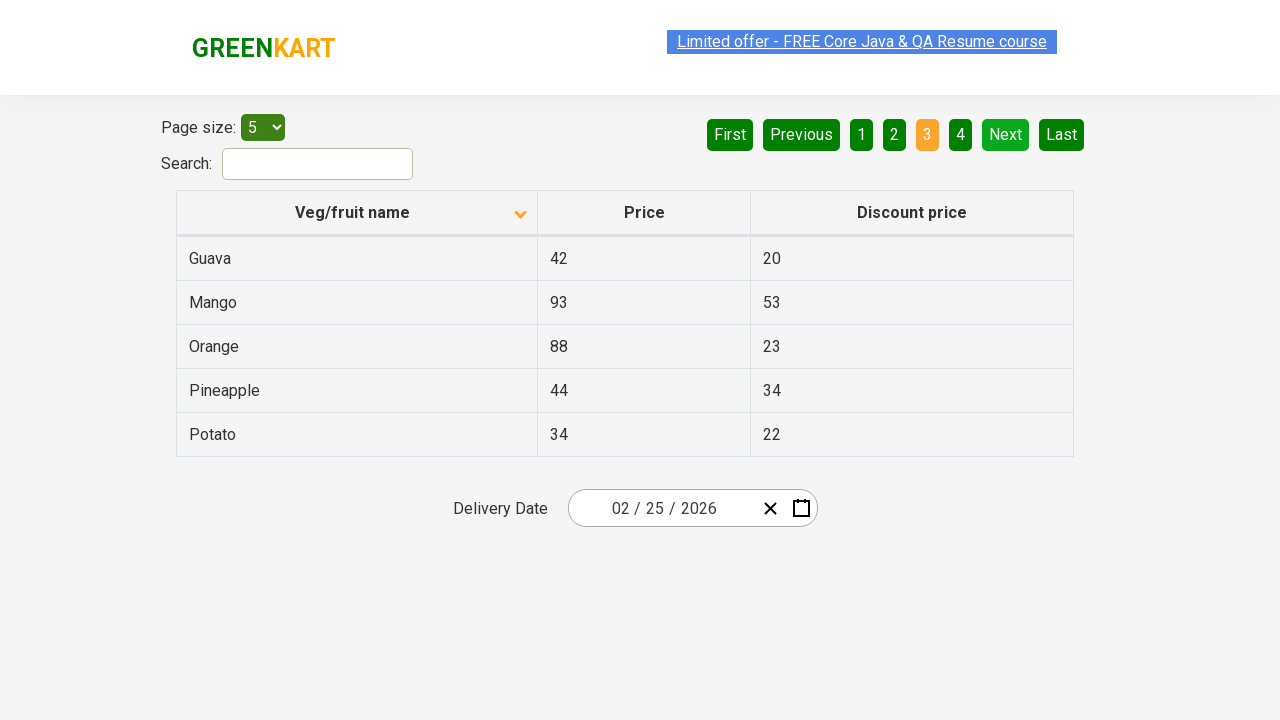

Retrieved all rows from the current page
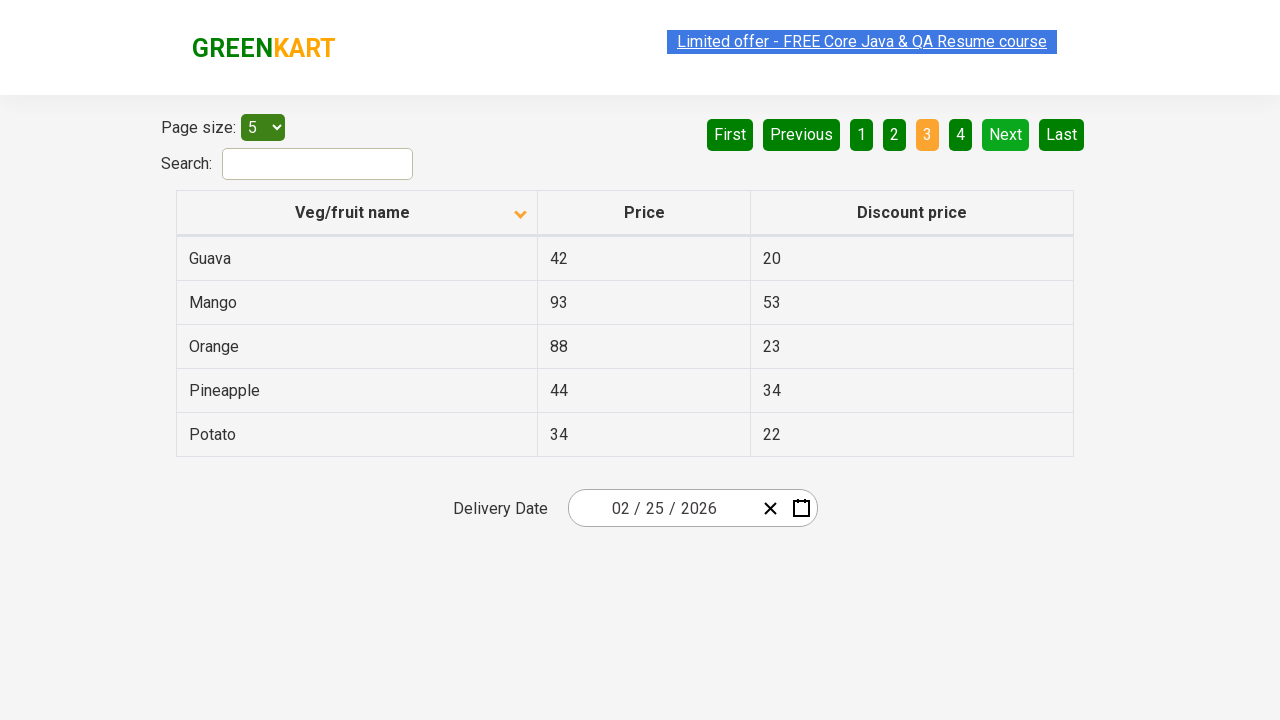

Clicked Next button to navigate to the next page at (1006, 134) on a[aria-label='Next']
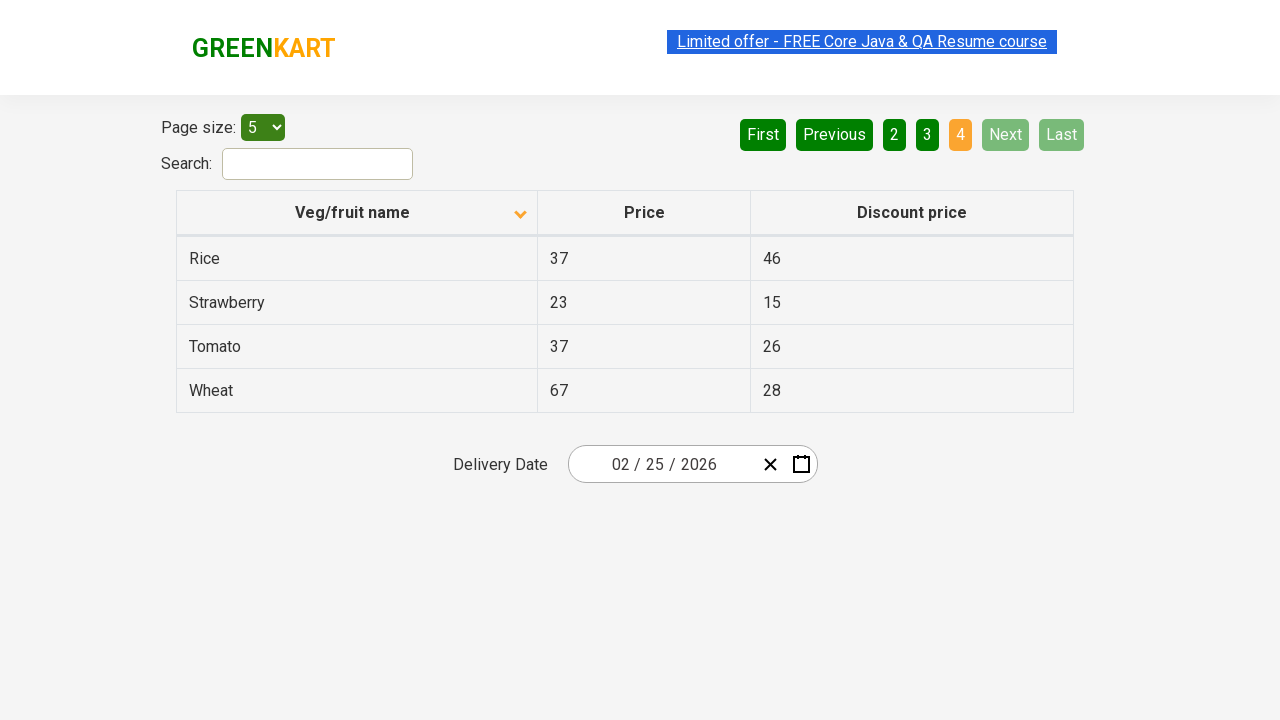

Waited for table to update
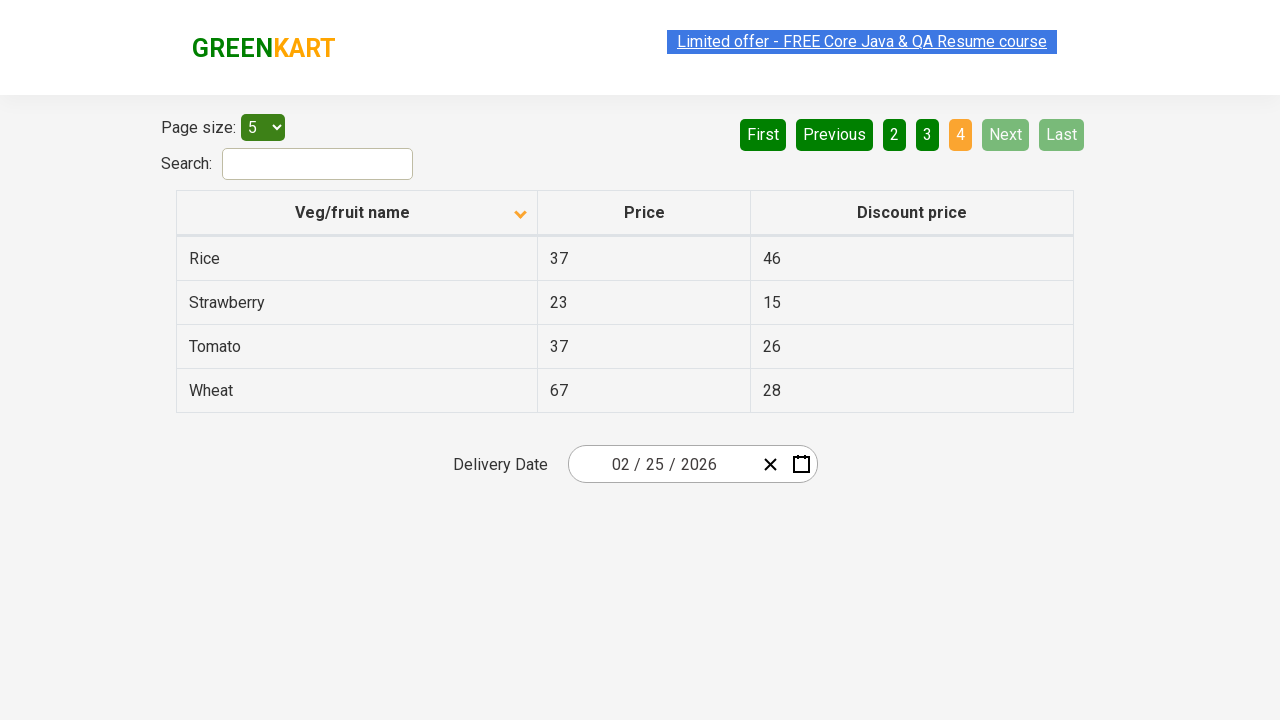

Retrieved all rows from the current page
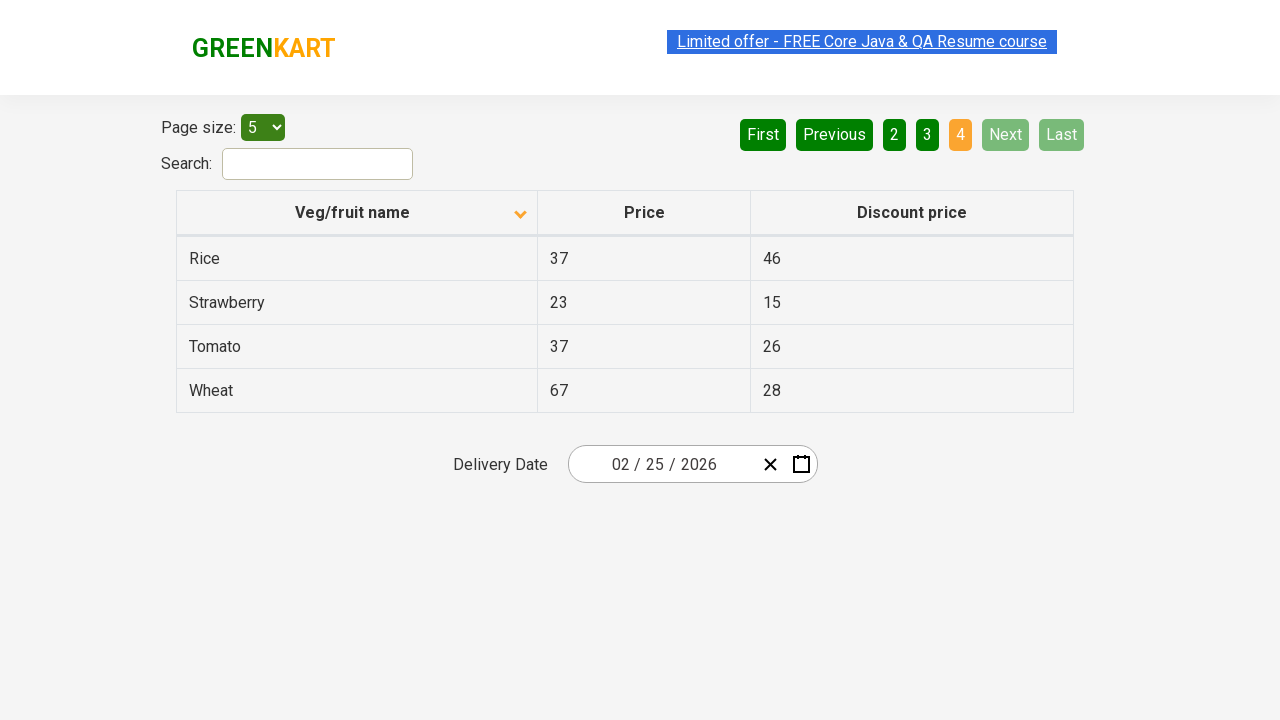

Found Rice with price: 37
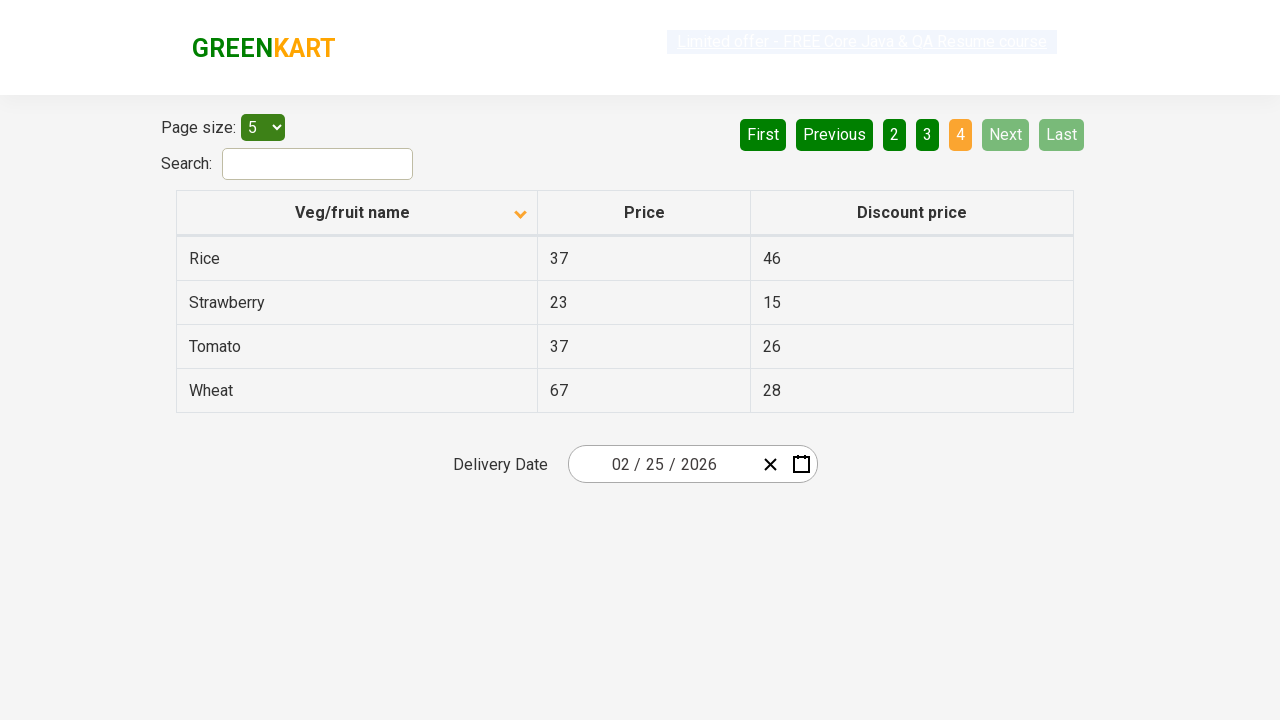

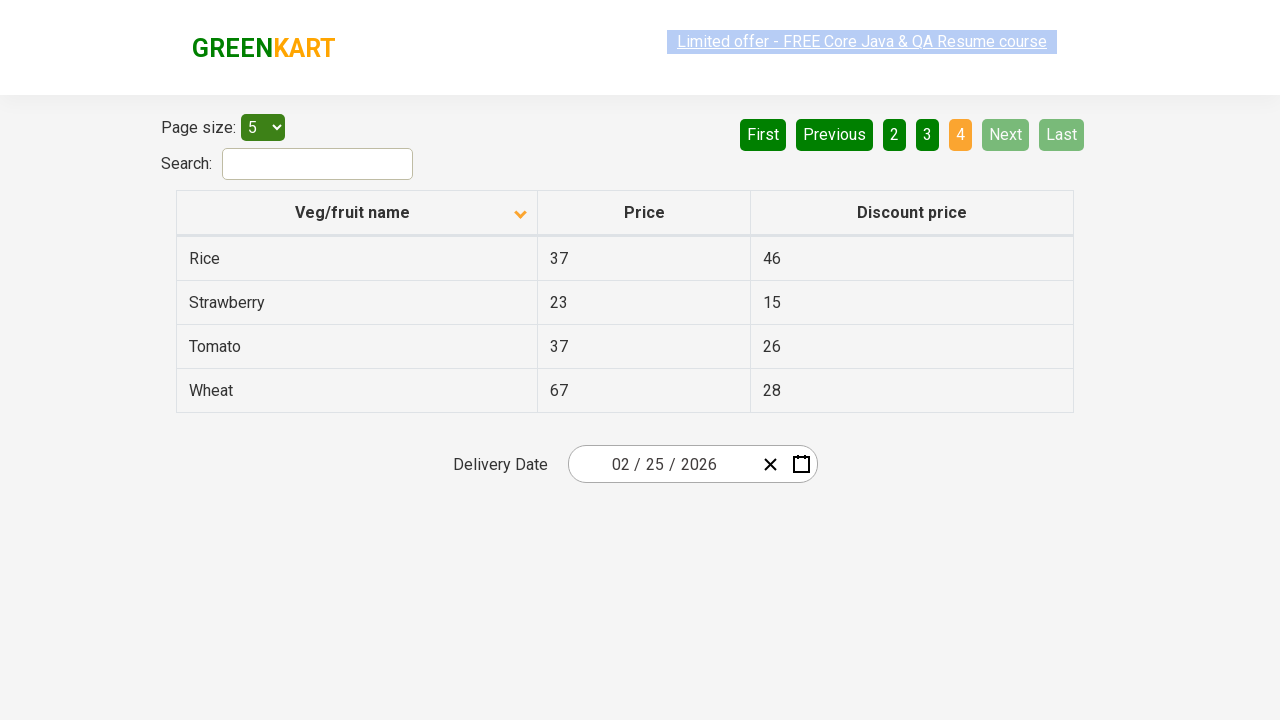